Tests jQuery UI datepicker functionality by selecting a date from the calendar picker and then directly entering a date in the input field

Starting URL: https://jqueryui.com/resources/demos/datepicker/default.html

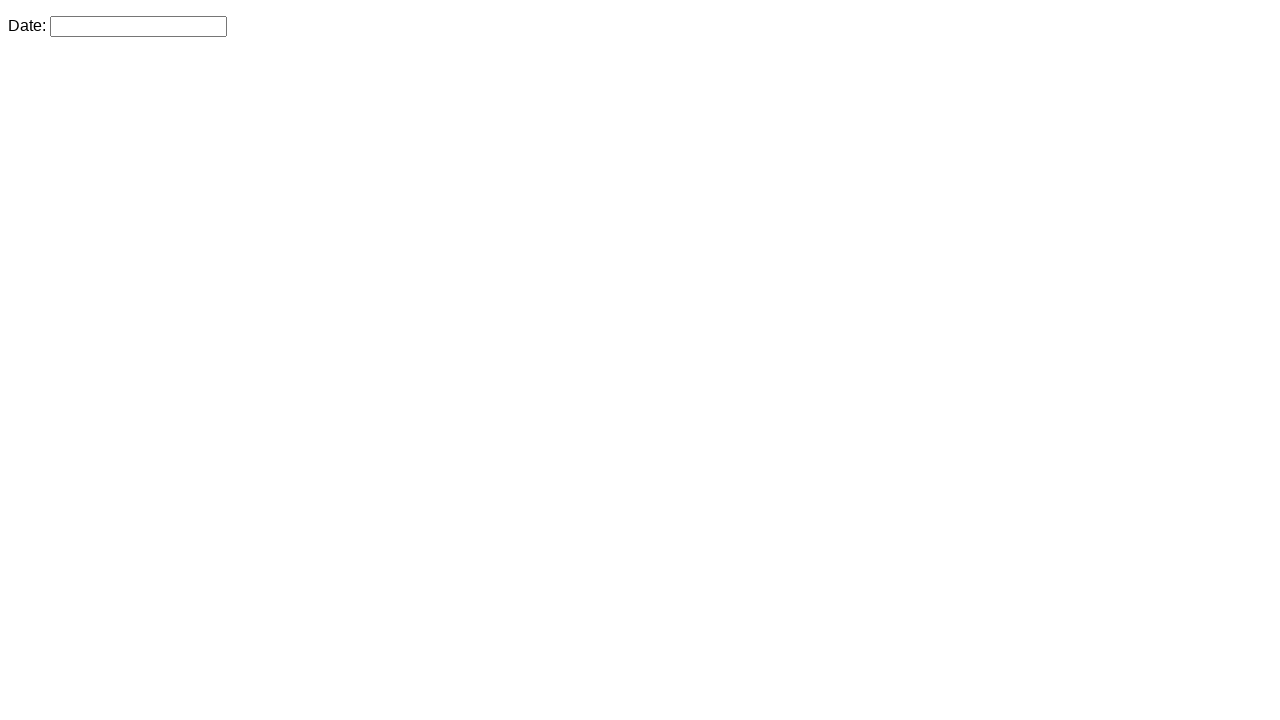

Clicked on datepicker input field to open calendar at (138, 26) on #datepicker
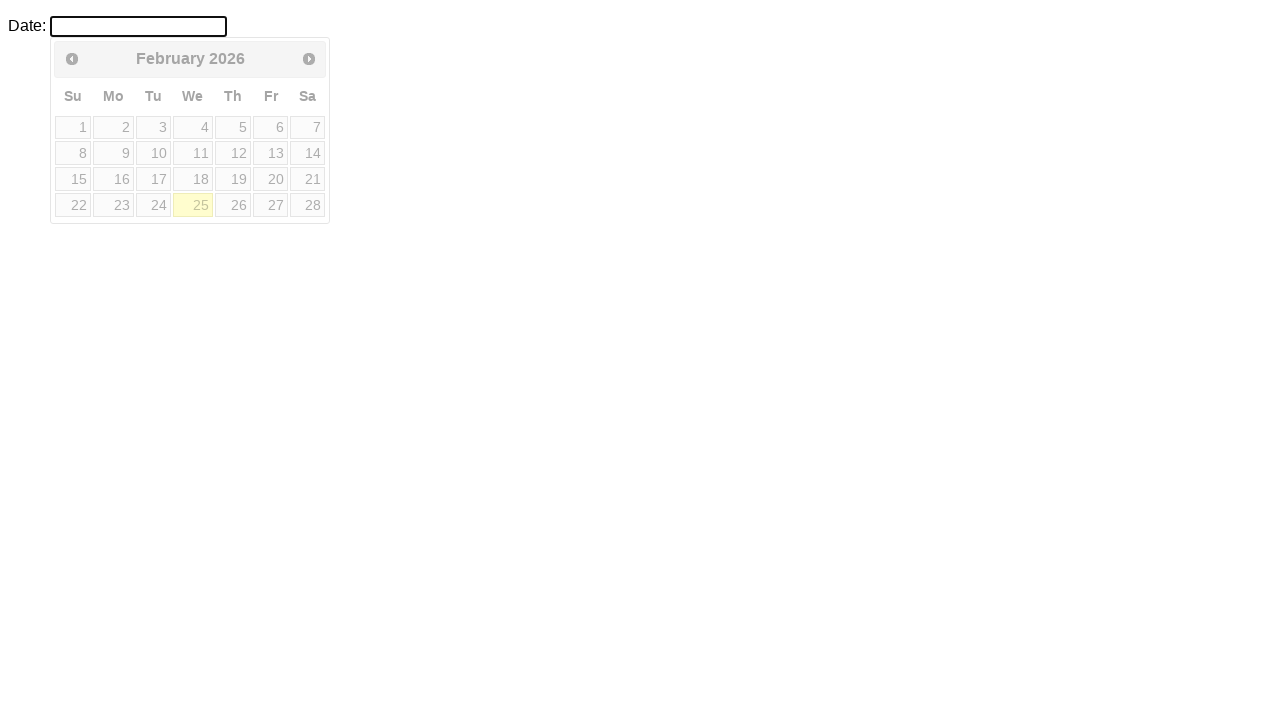

jQuery UI datepicker calendar appeared
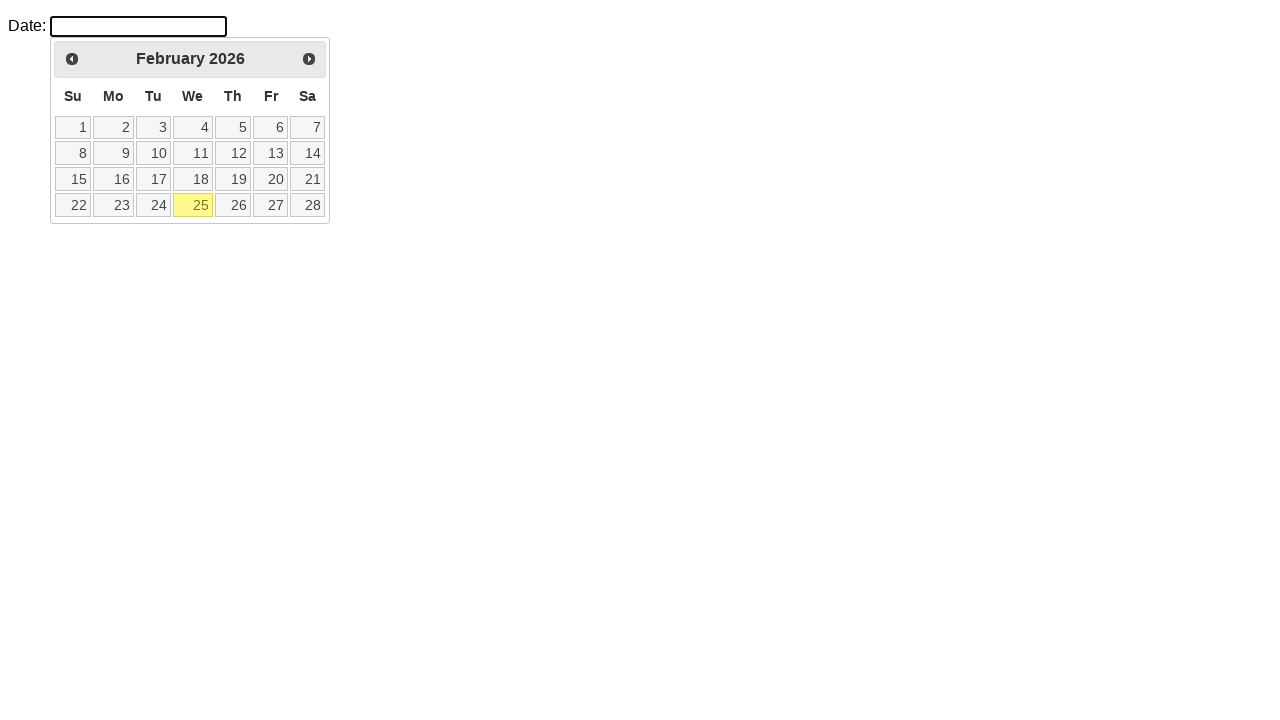

Selected day 24 from the calendar picker at (153, 205) on a:text('24')
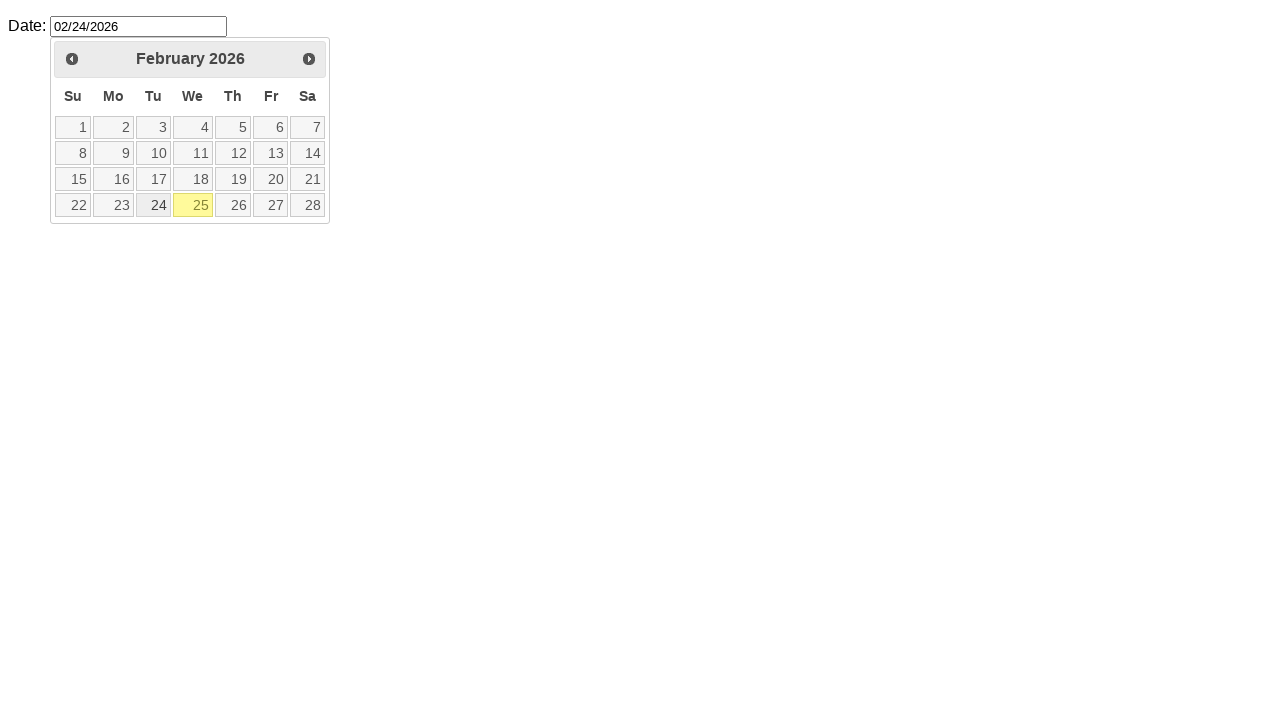

Triple-clicked datepicker field to select all text at (138, 26) on #datepicker
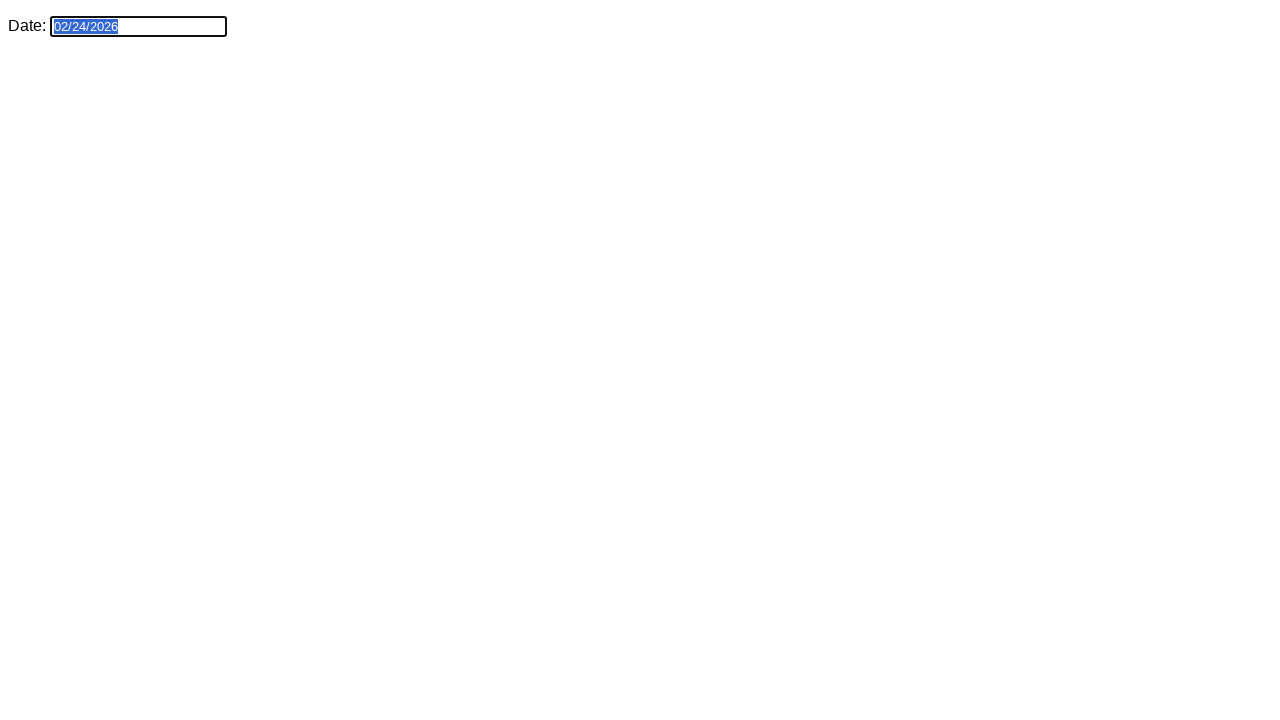

Pressed Control+A to ensure all text is selected on #datepicker
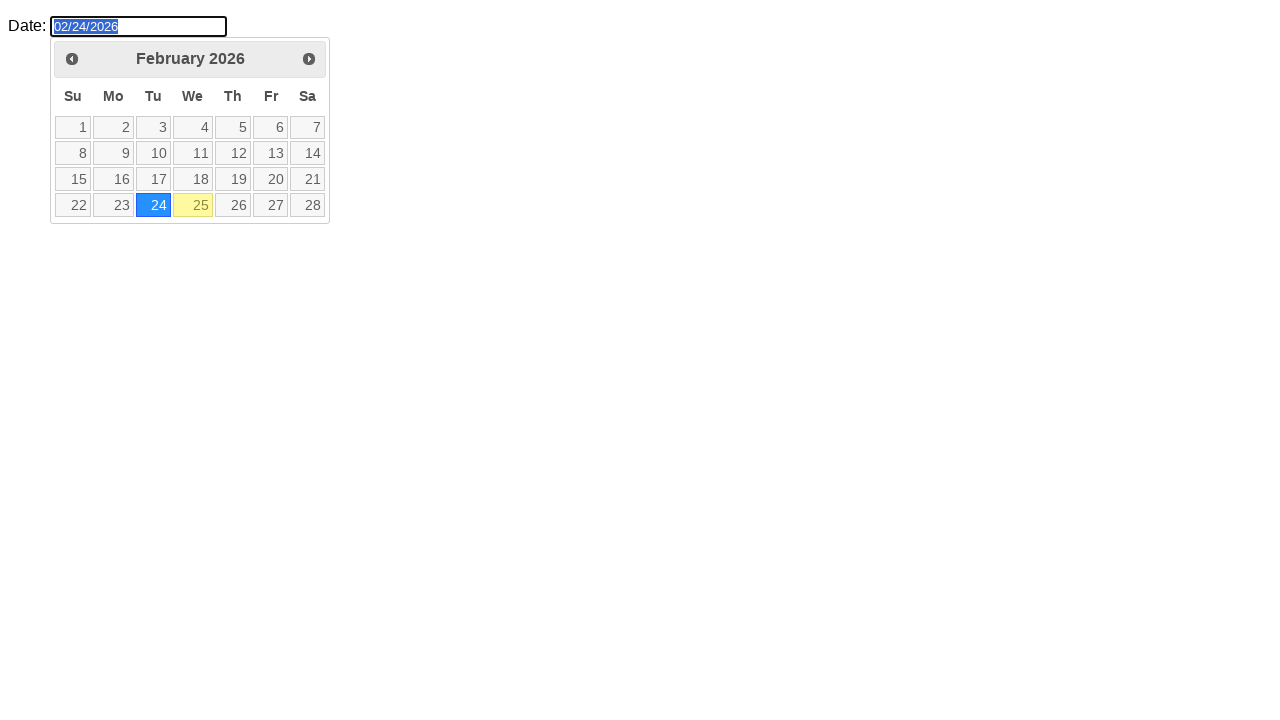

Deleted the selected text from datepicker field on #datepicker
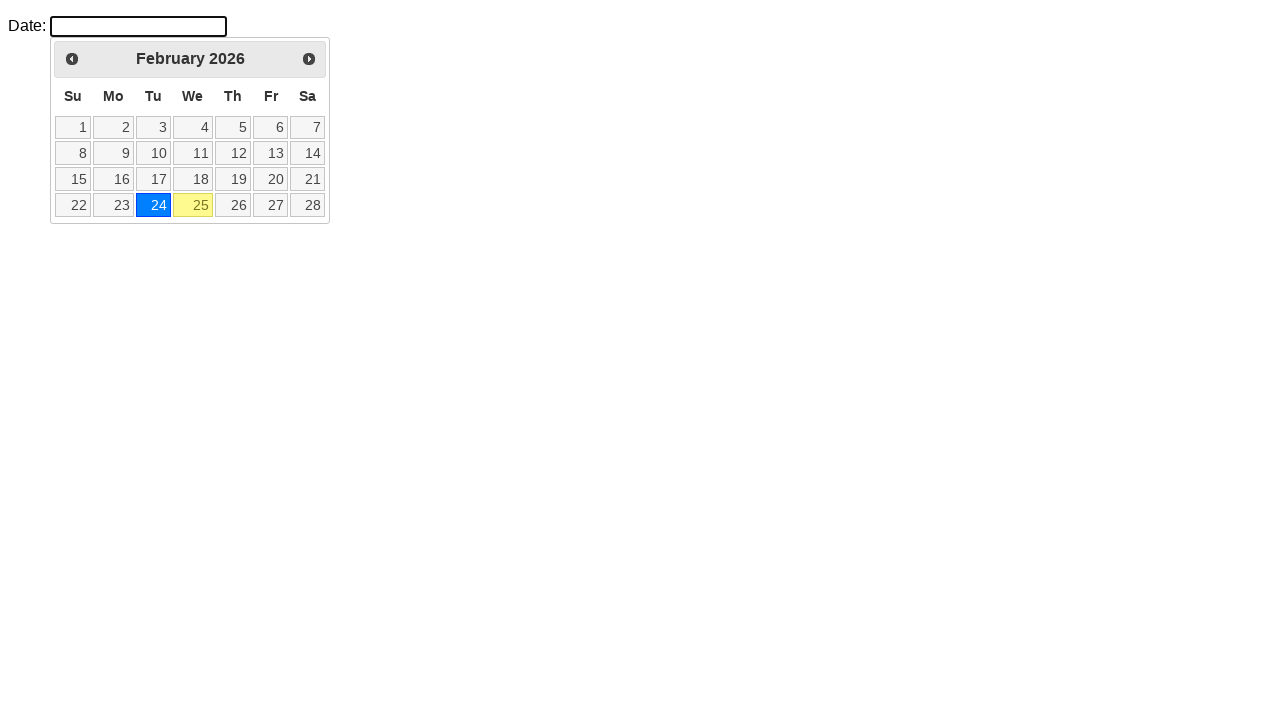

Entered date '03/25/2022' directly into the datepicker input field on #datepicker
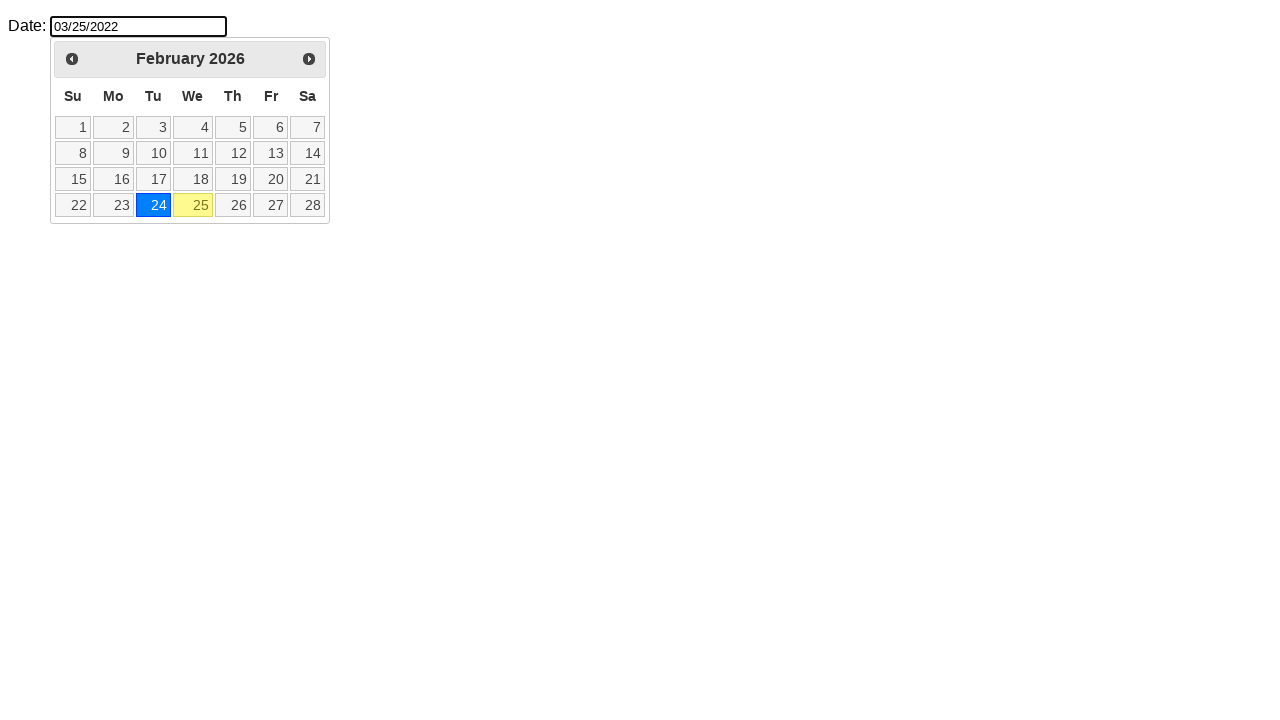

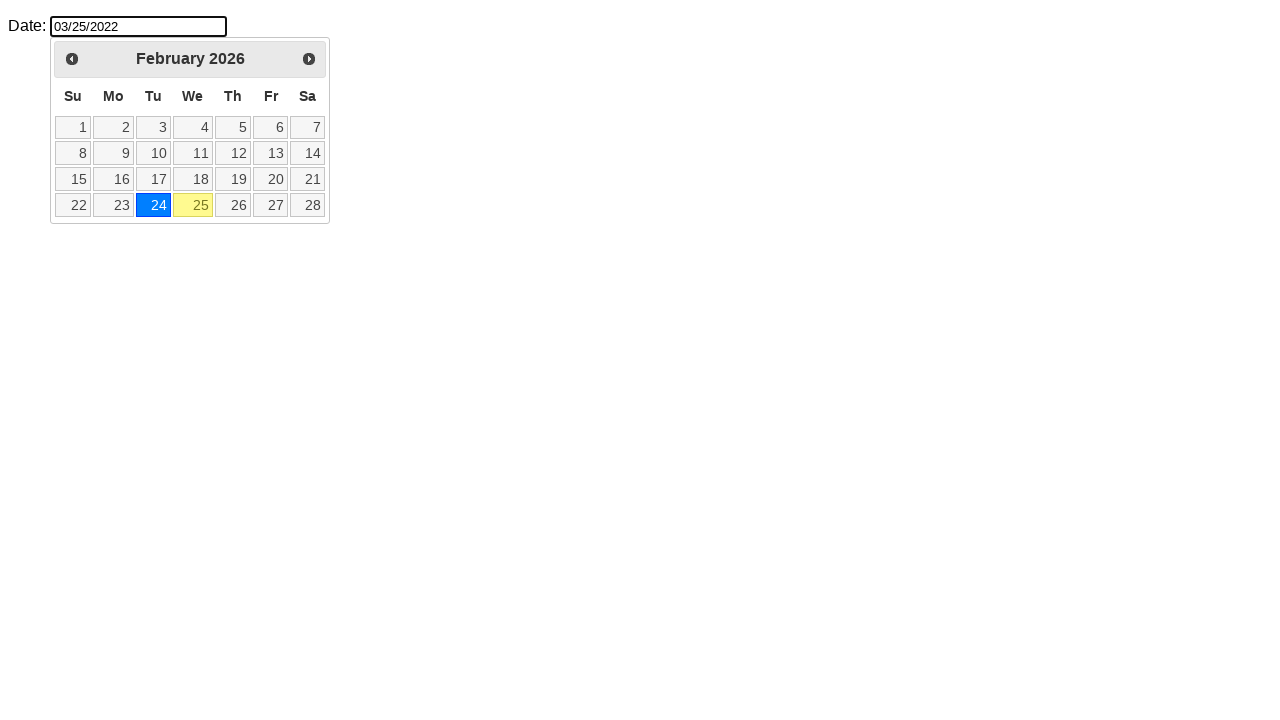